Tests dropdown selection functionality by selecting a year by index, a month by visible text, and a day by value from separate dropdown menus

Starting URL: https://testcenter.techproeducation.com/index.php?page=dropdown

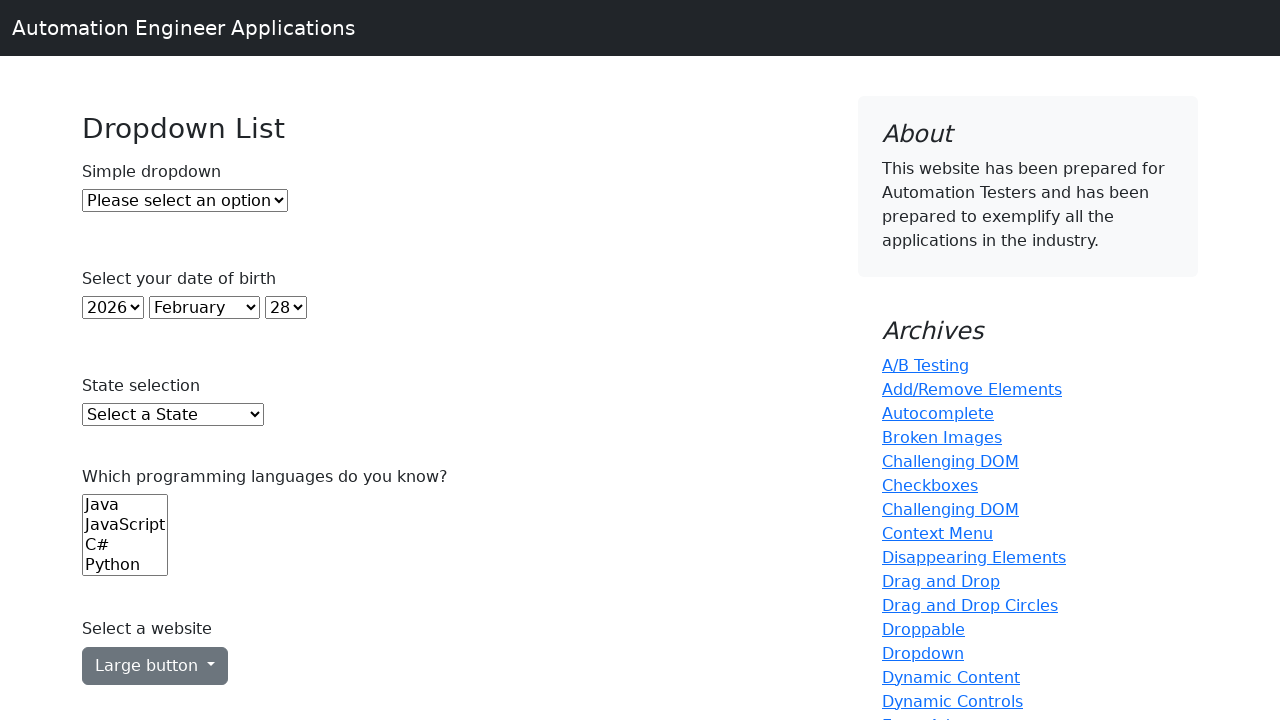

Selected year 2001 by index 22 from year dropdown on select#year
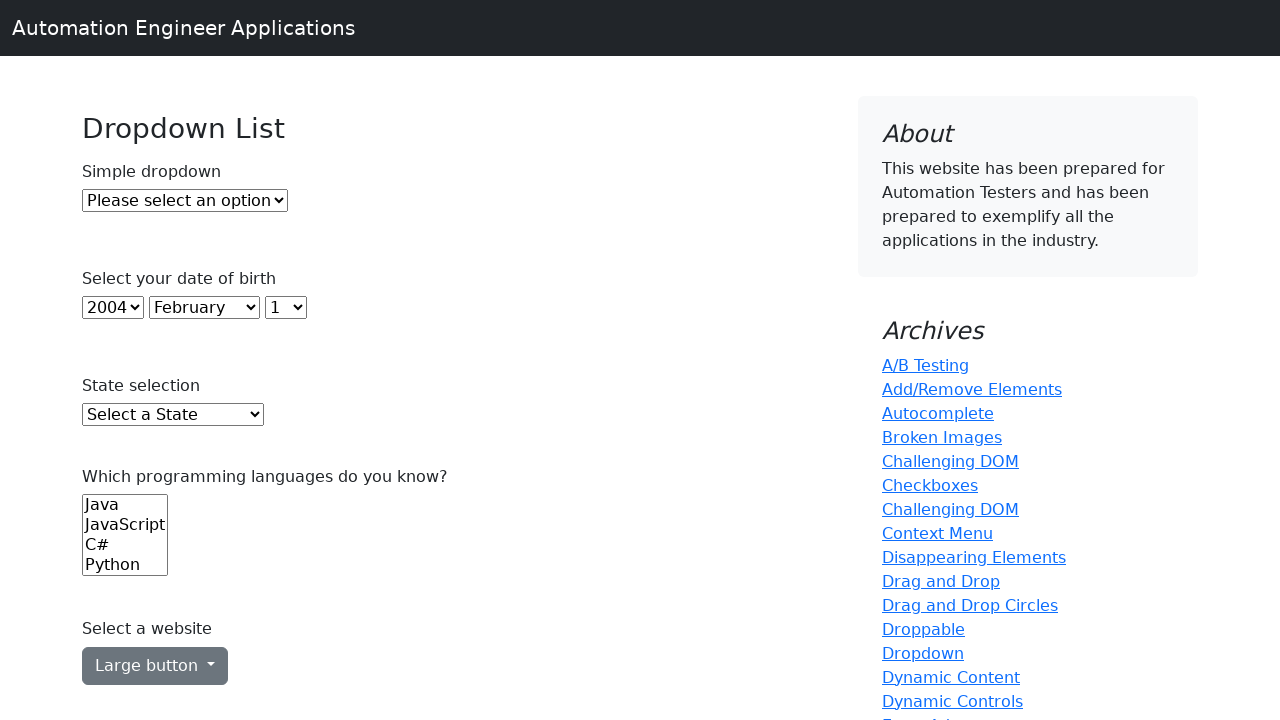

Selected July from month dropdown by visible text on select#month
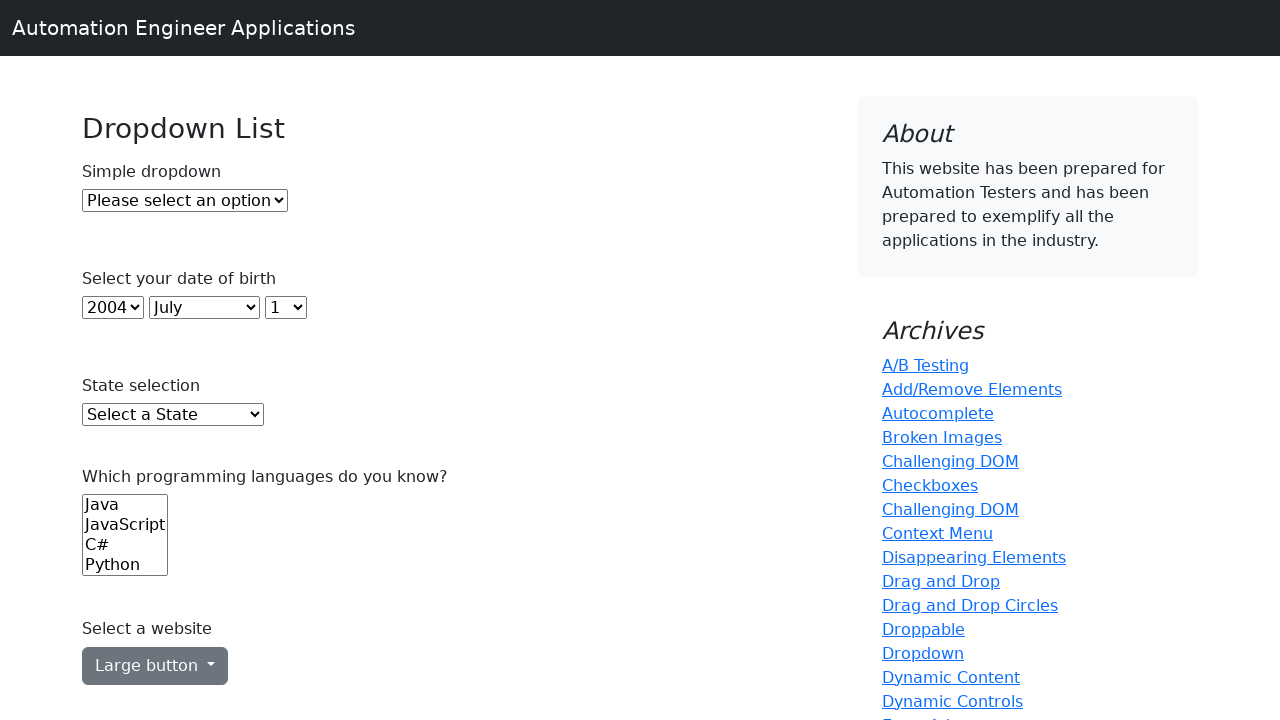

Selected day 28 from day dropdown by value on select#day
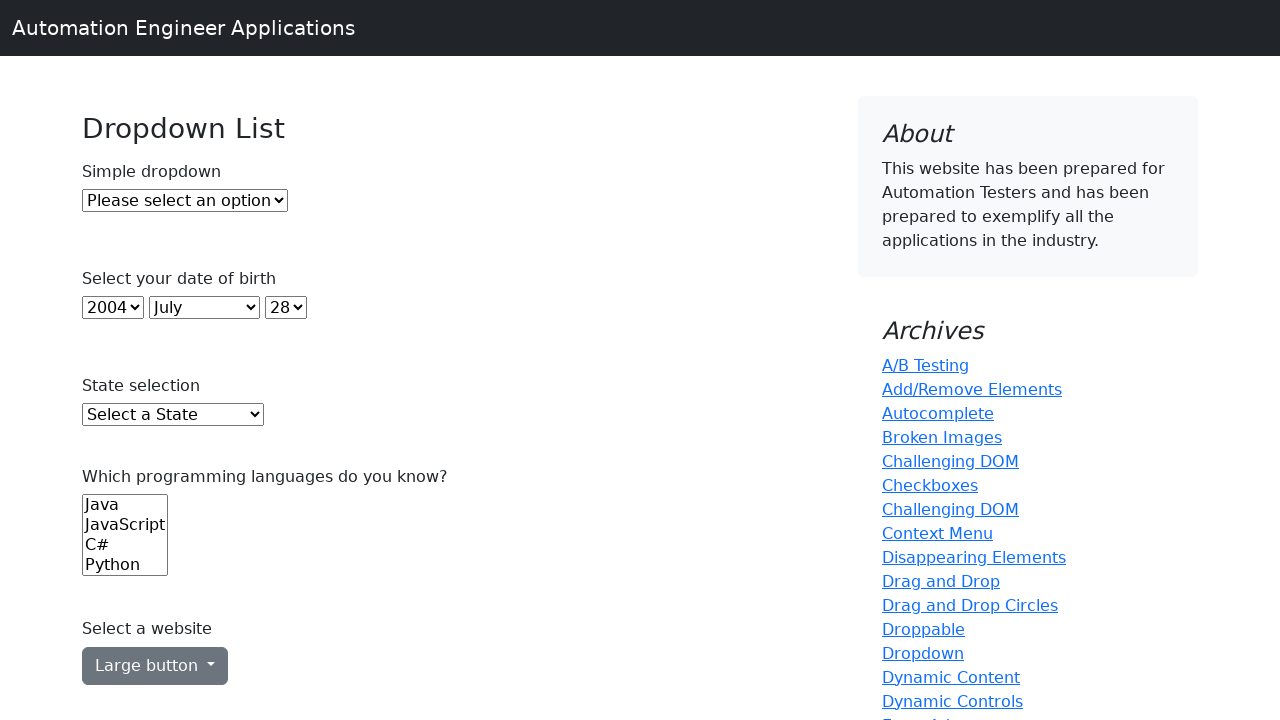

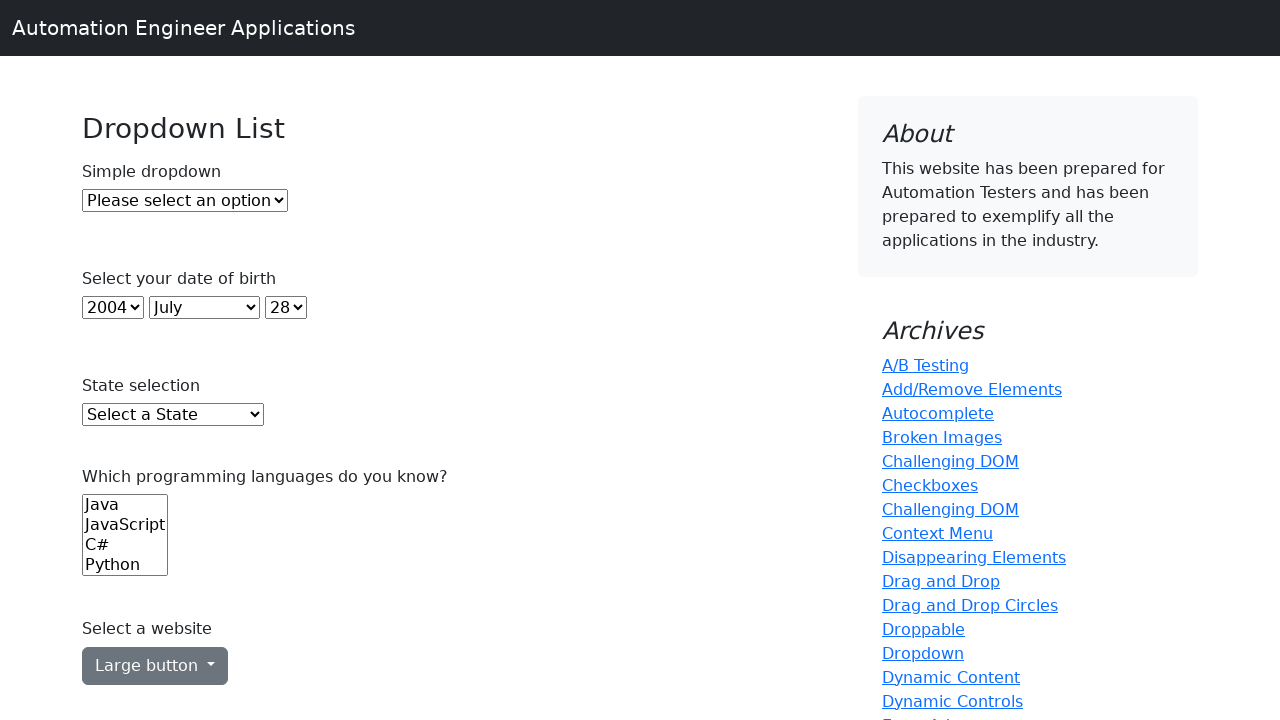